Tests the Click Me button on DemoQA buttons page by clicking it and verifying the dynamic click confirmation message appears

Starting URL: https://demoqa.com/elements

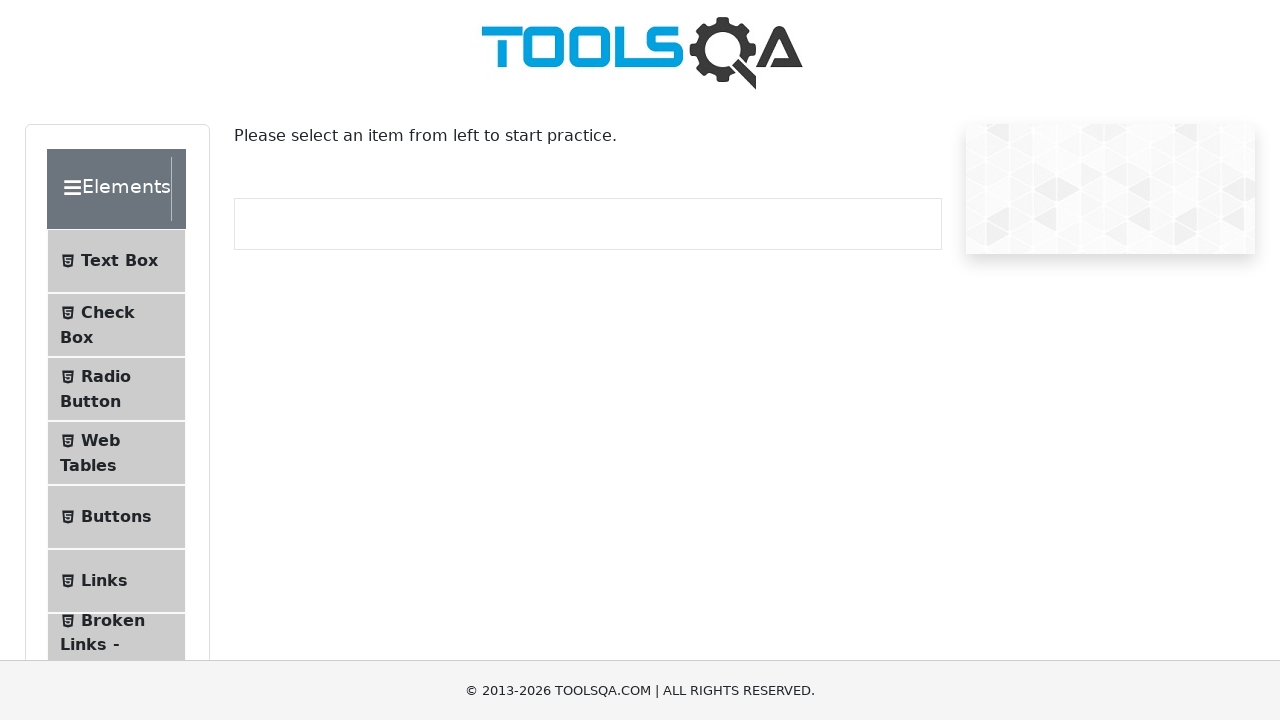

Clicked Buttons menu item at (116, 517) on li:has-text('Buttons')
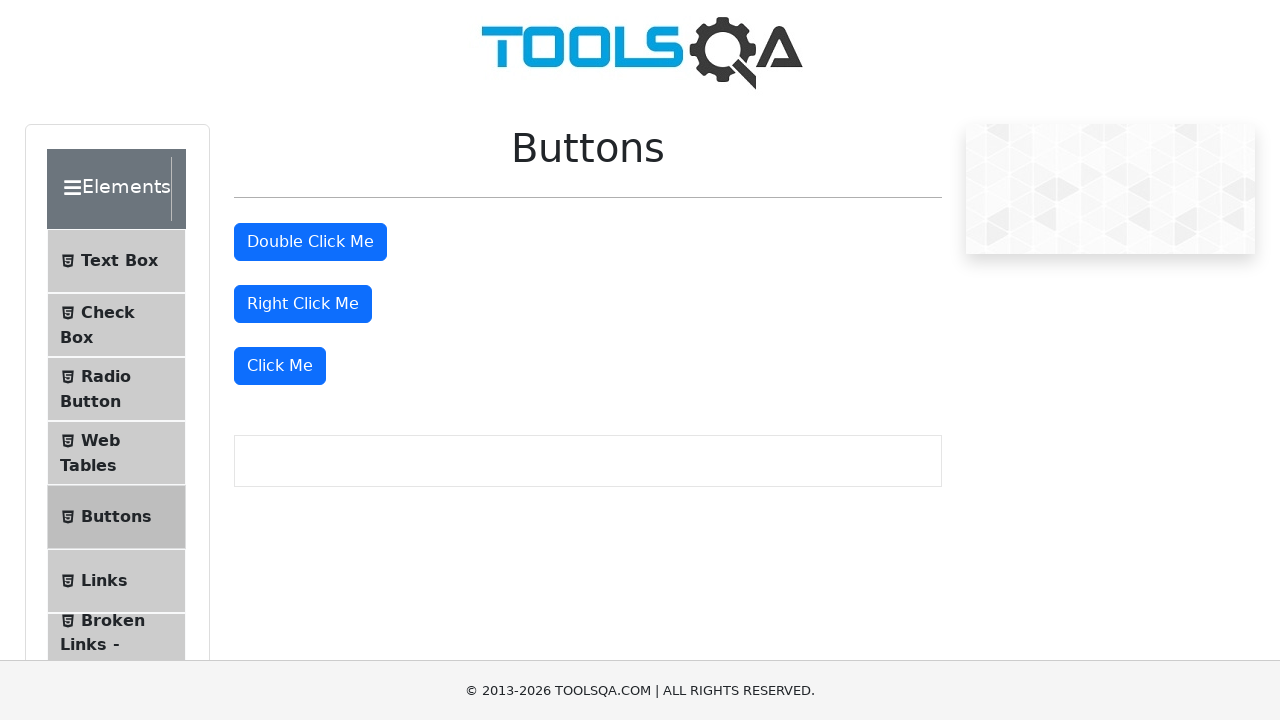

Navigated to DemoQA buttons page
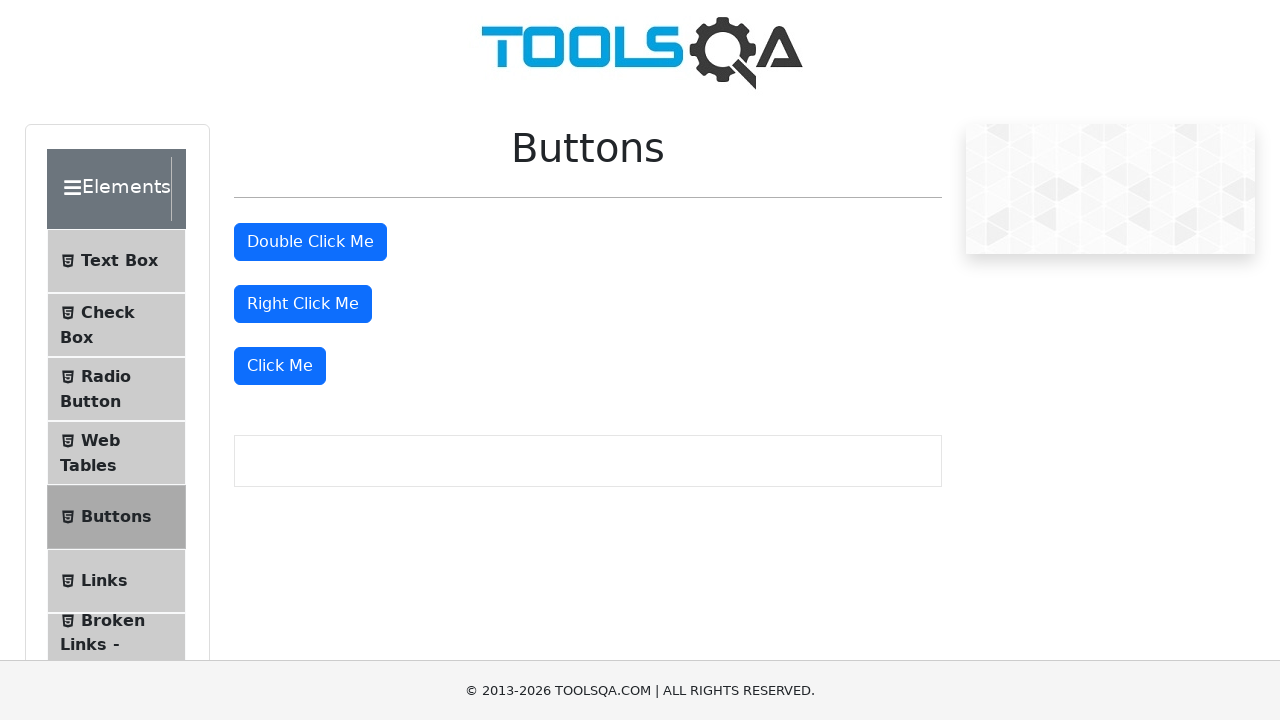

Clicked the 'Click Me' button at (280, 366) on internal:role=button[name="Click Me"s]
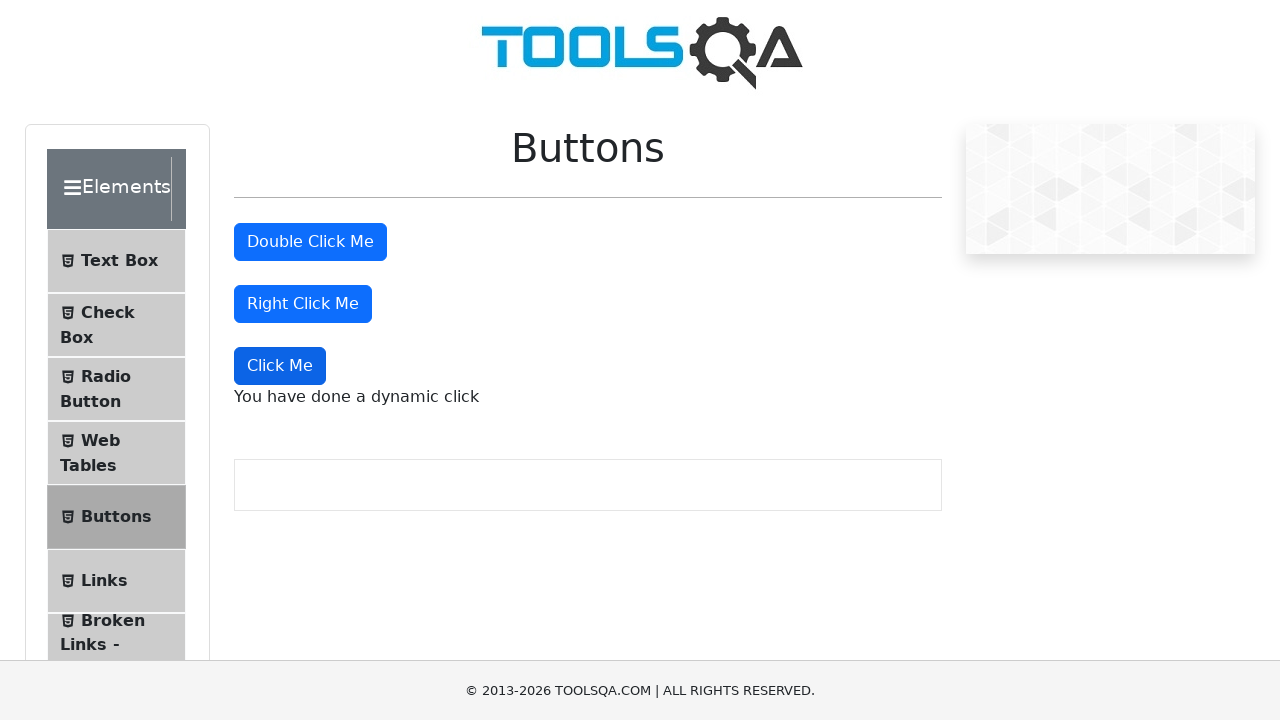

Dynamic click confirmation message appeared
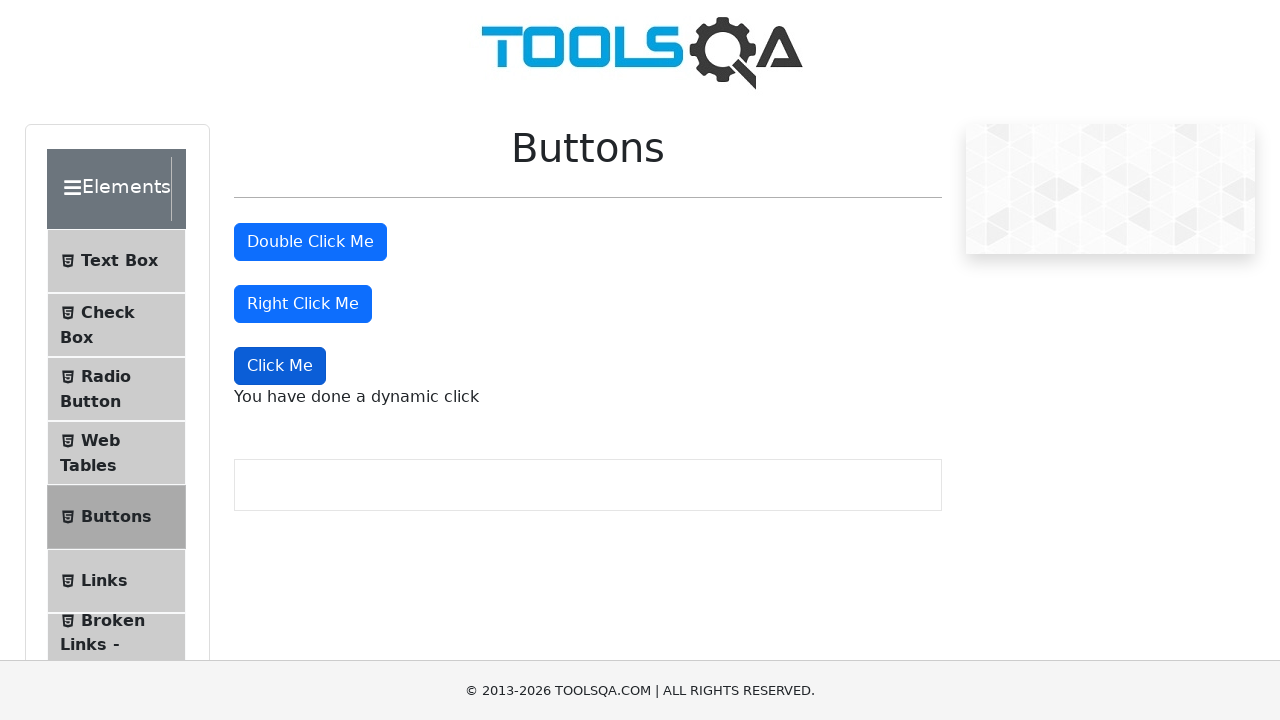

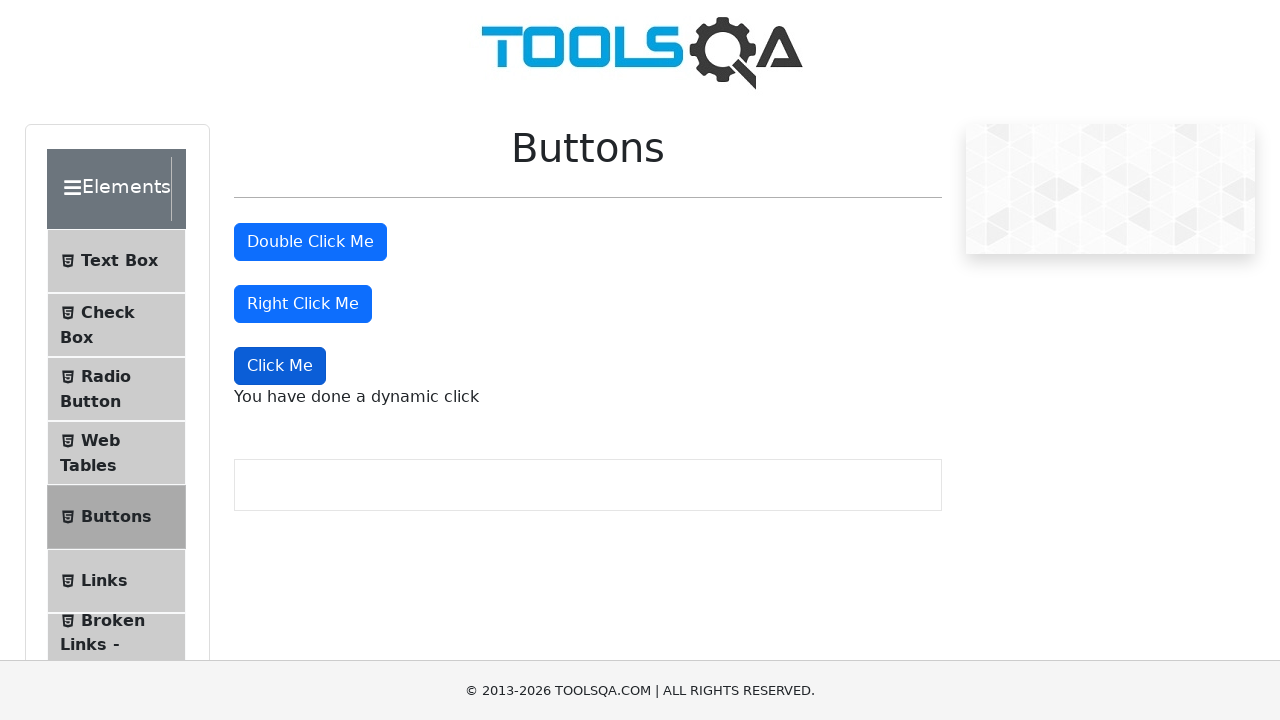